Tests JavaScript alert and confirm dialog box interactions by filling a name field, triggering an alert, accepting it, then triggering a confirm dialog and dismissing it.

Starting URL: https://rahulshettyacademy.com/AutomationPractice/

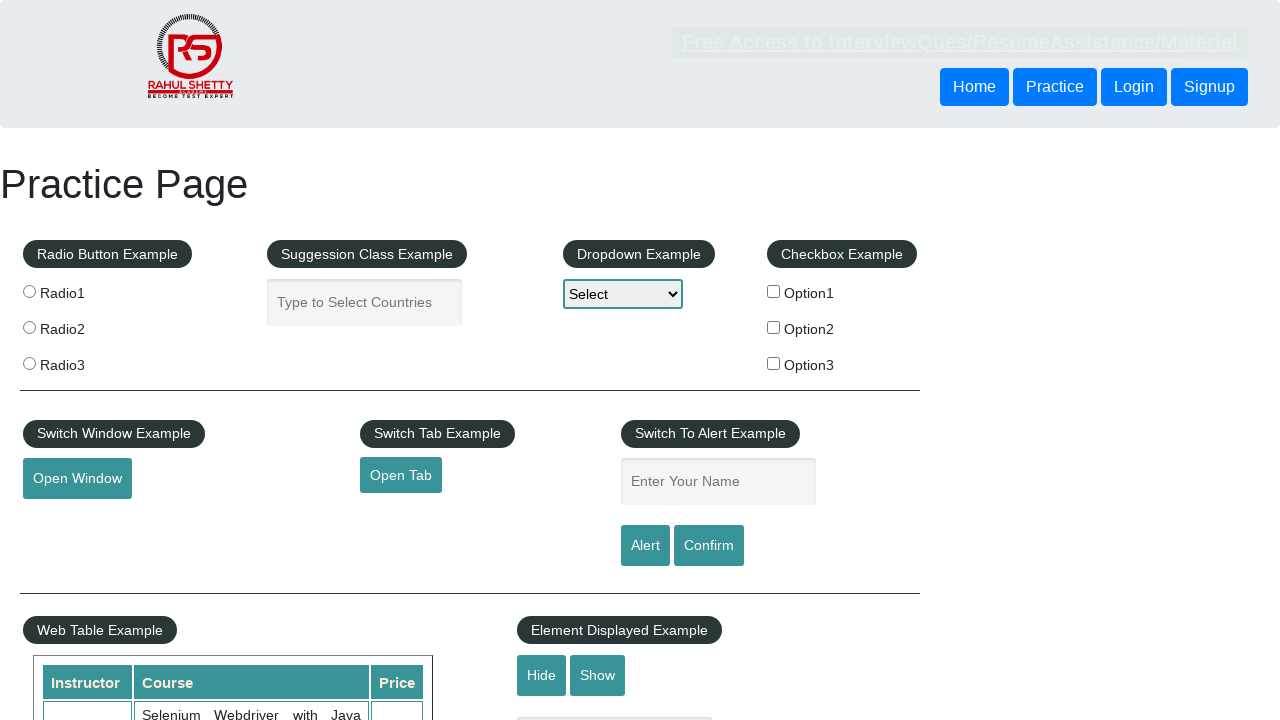

Filled name field with 'Ankita' on #name
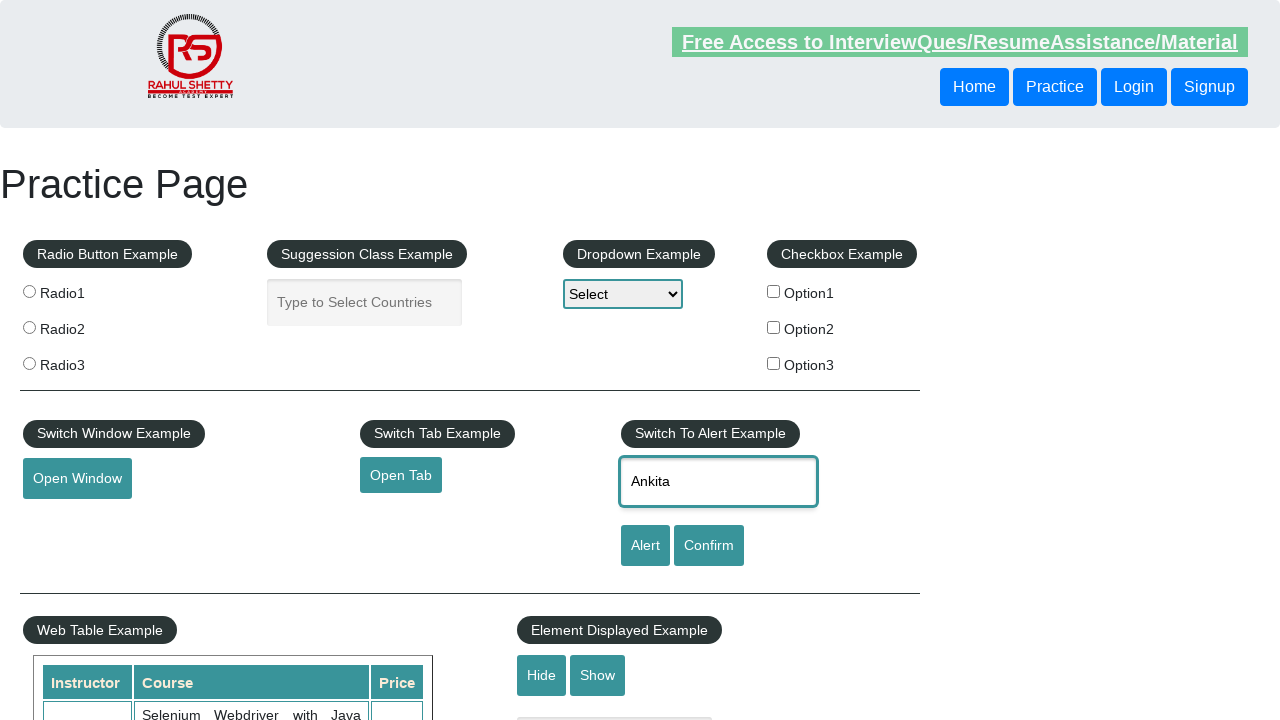

Triggered alert dialog and accepted it at (645, 546) on #alertbtn
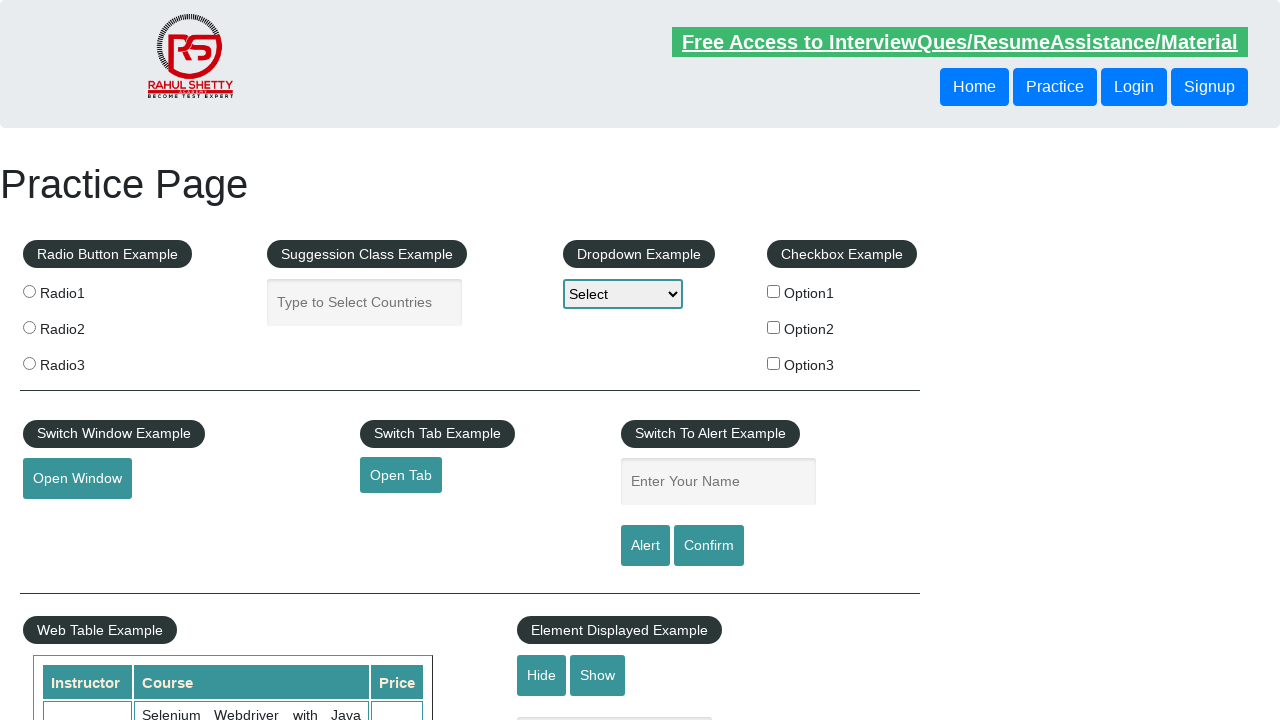

Waited 500ms for alert to be fully processed
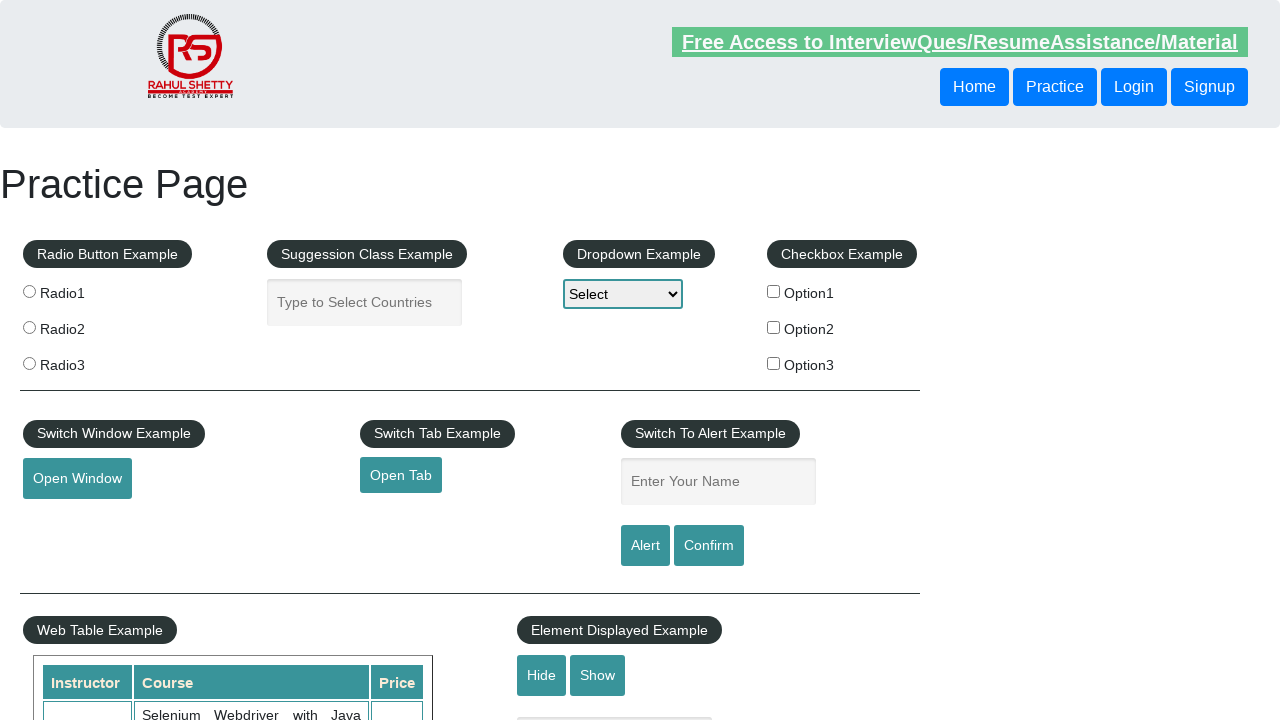

Triggered confirm dialog and dismissed it at (709, 546) on #confirmbtn
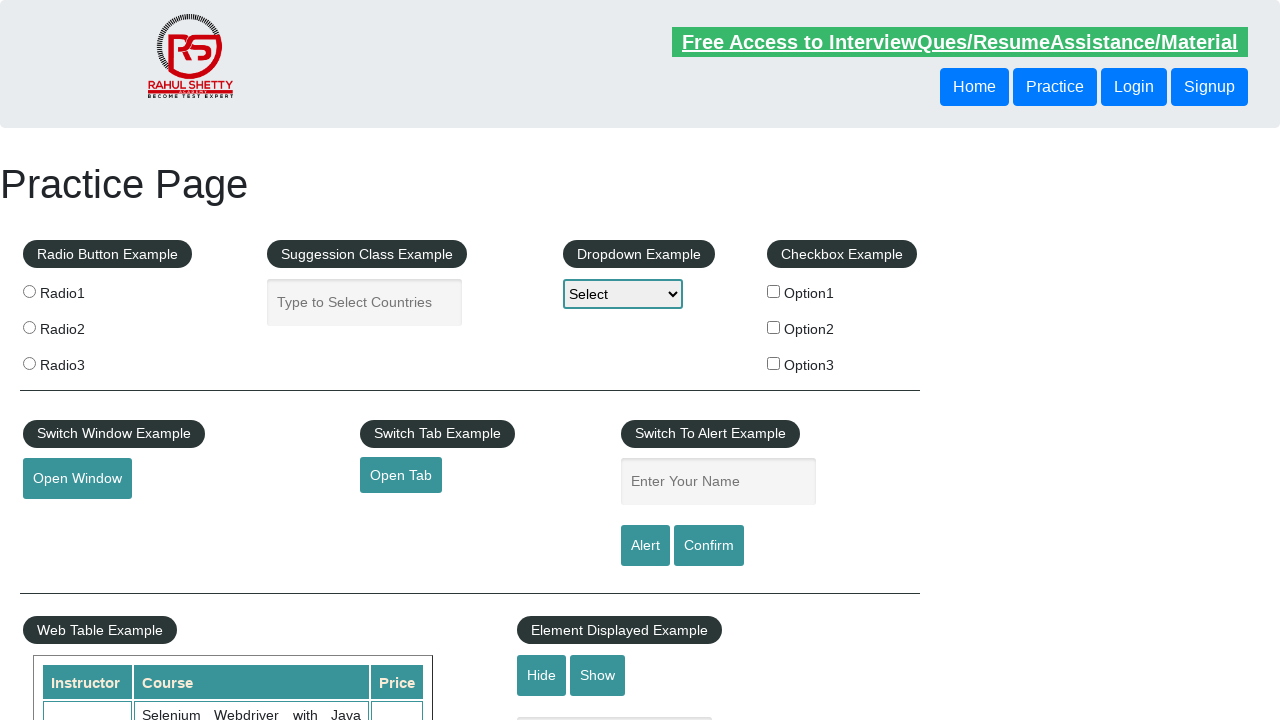

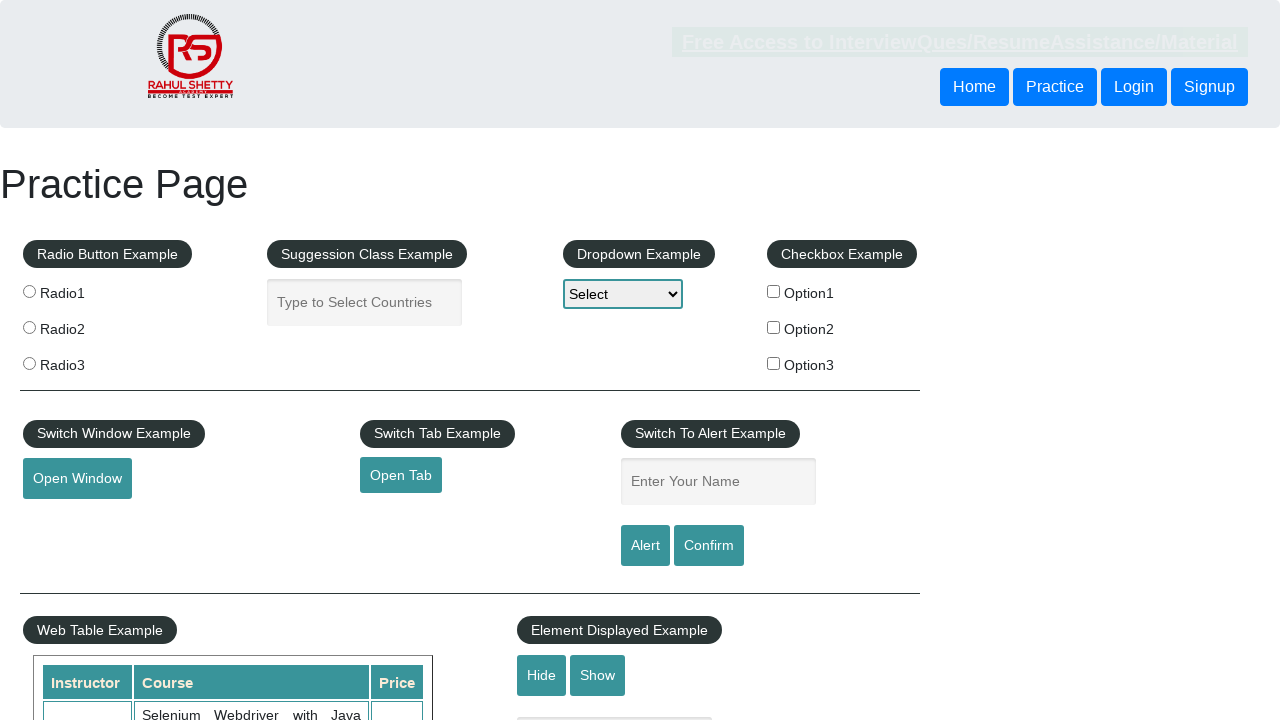